Tests explicit wait functionality by waiting for a price element to show "$100", then clicking a book button, solving a math problem (calculating log of absolute value of 12*sin(x)), and submitting the answer.

Starting URL: http://suninjuly.github.io/explicit_wait2.html

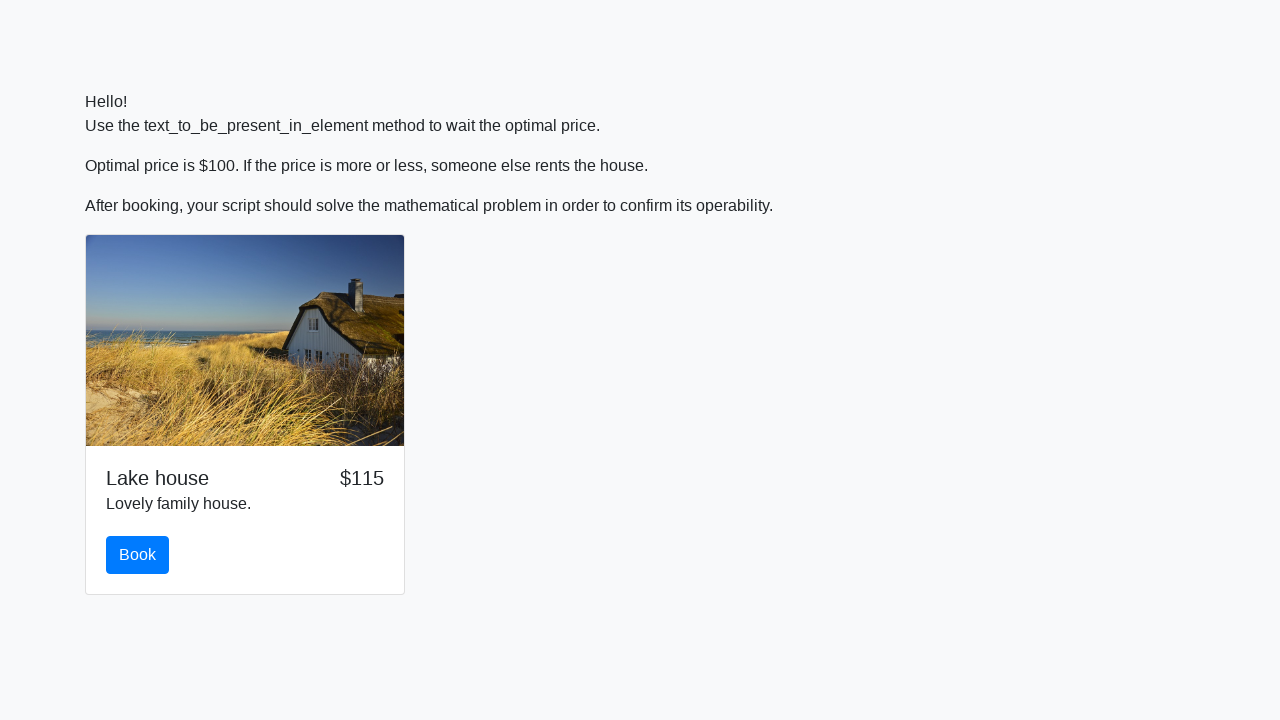

Price element displayed '$100'
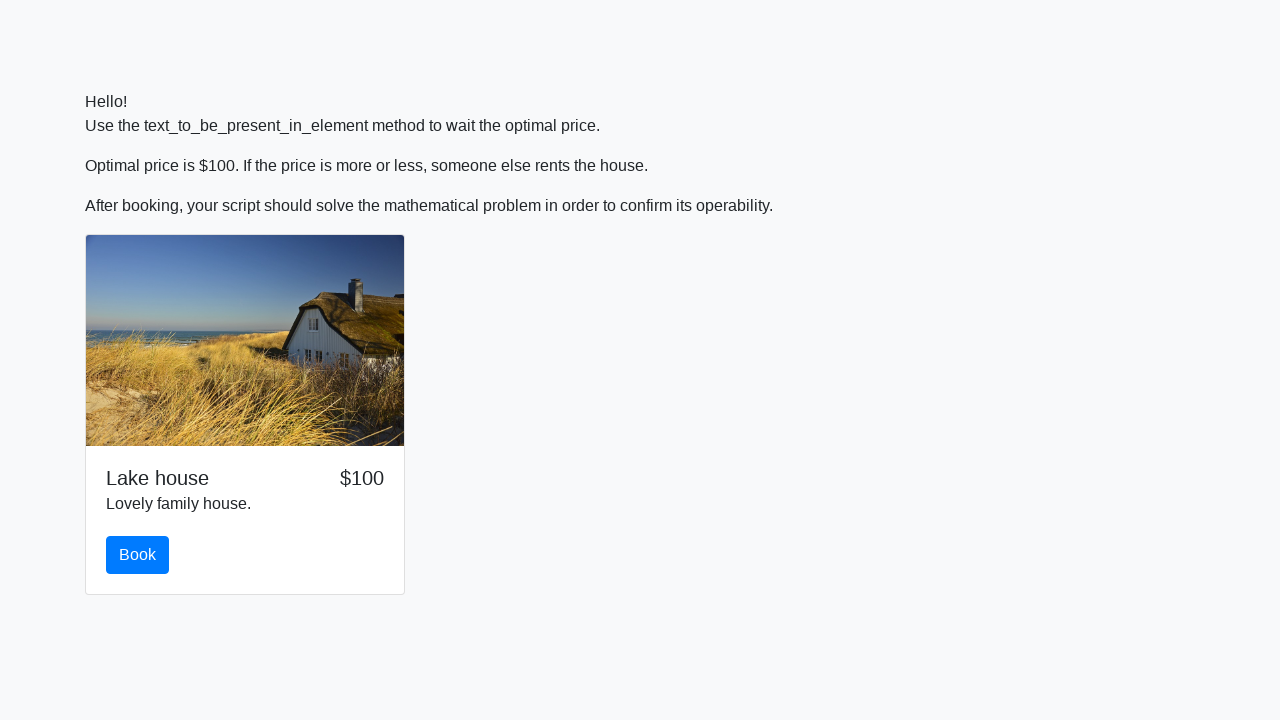

Clicked the Book button at (138, 555) on #book
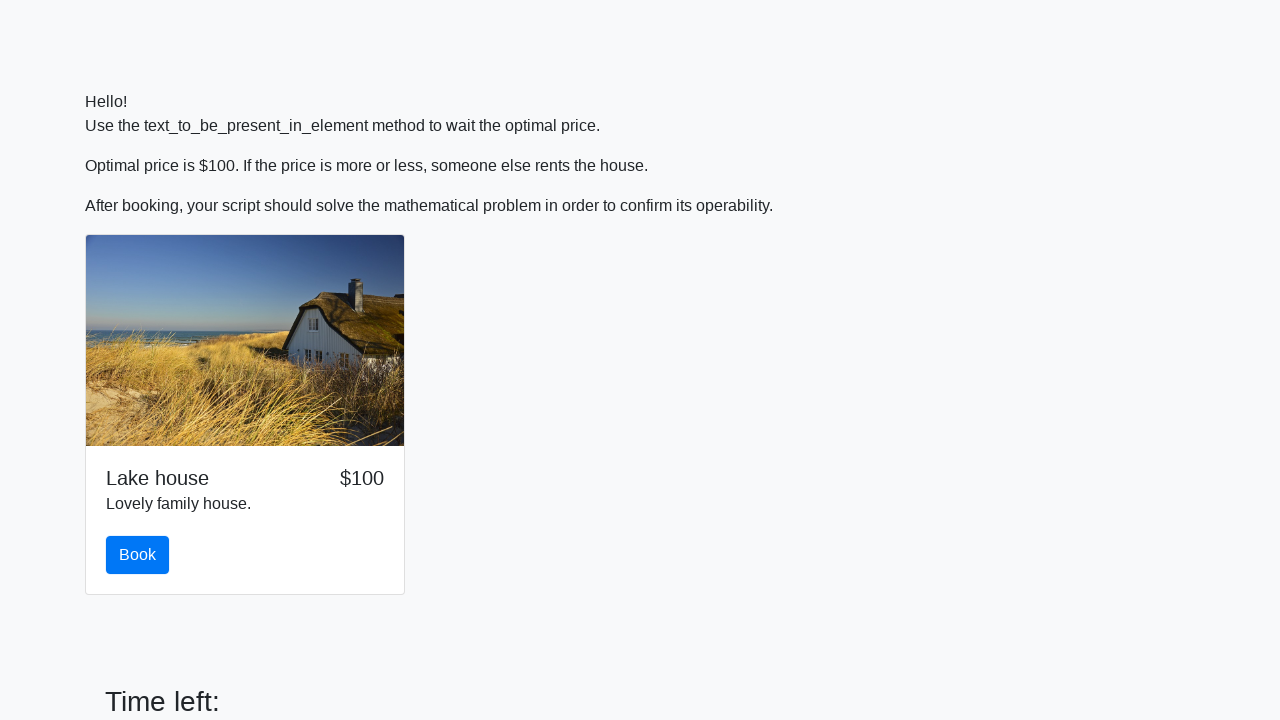

Retrieved x value from page: 143
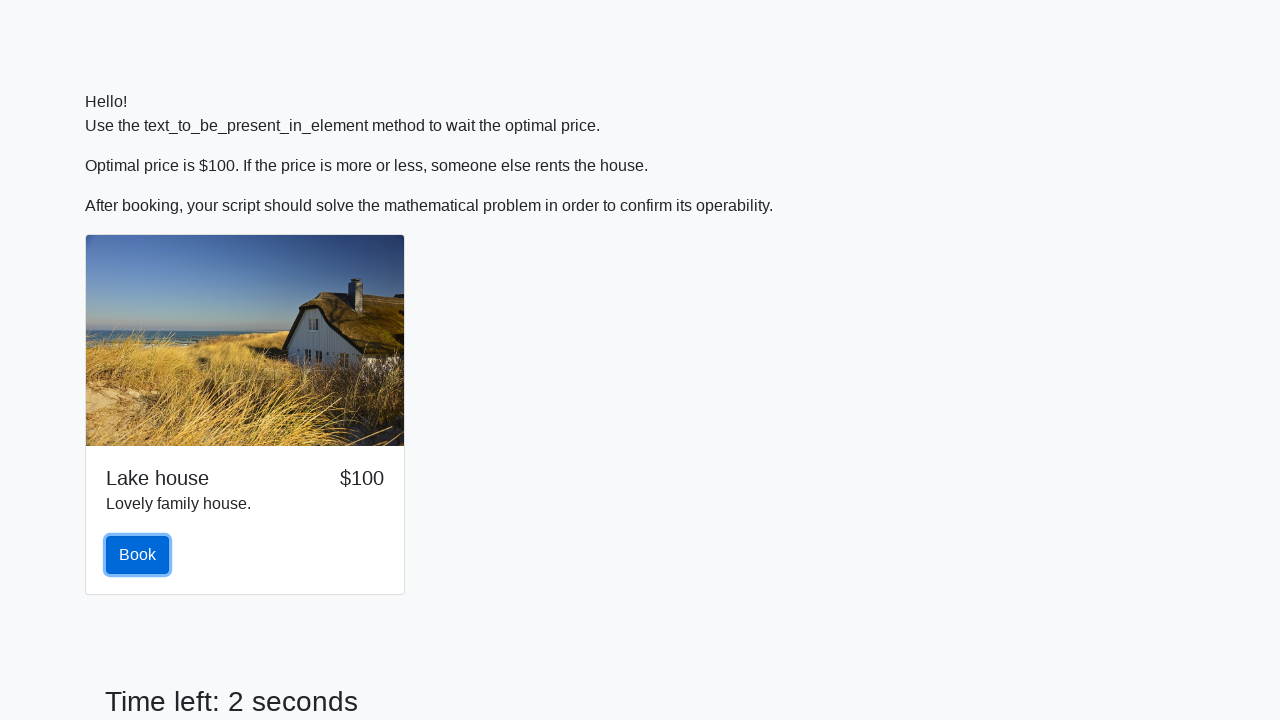

Calculated answer using log(abs(12*sin(x))): 2.4832506402346826
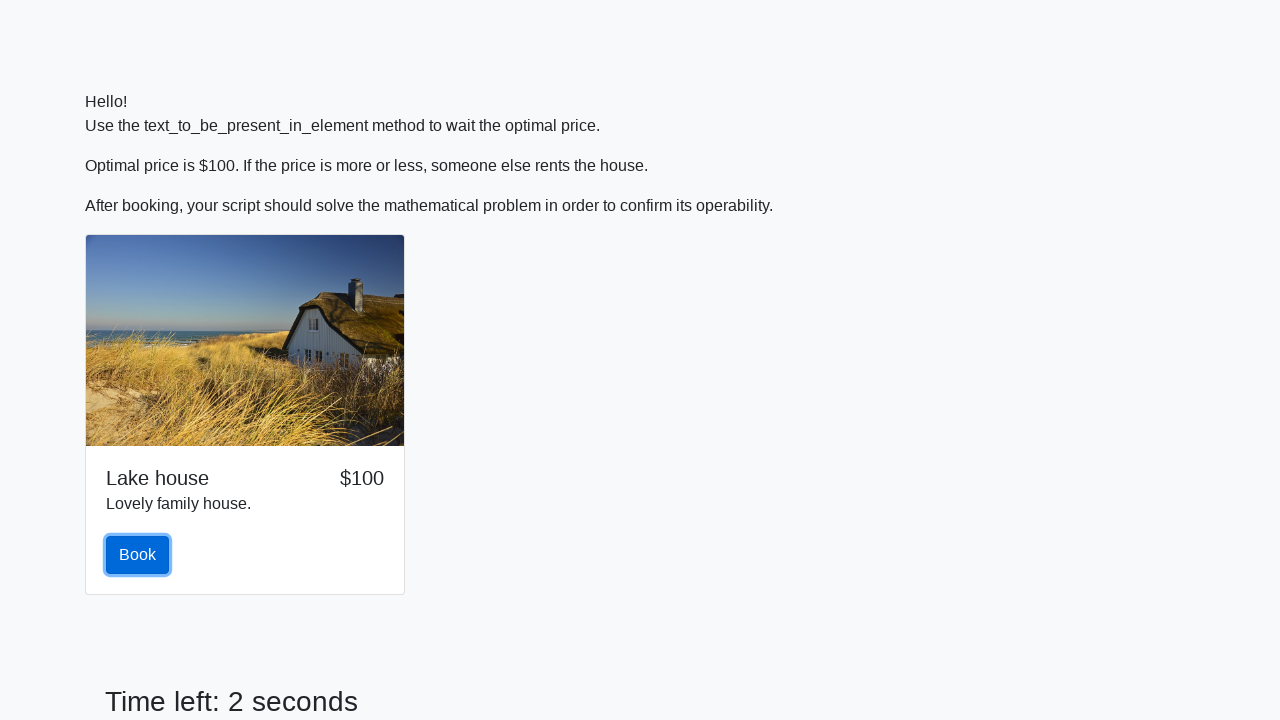

Filled answer field with calculated value: 2.4832506402346826 on #answer
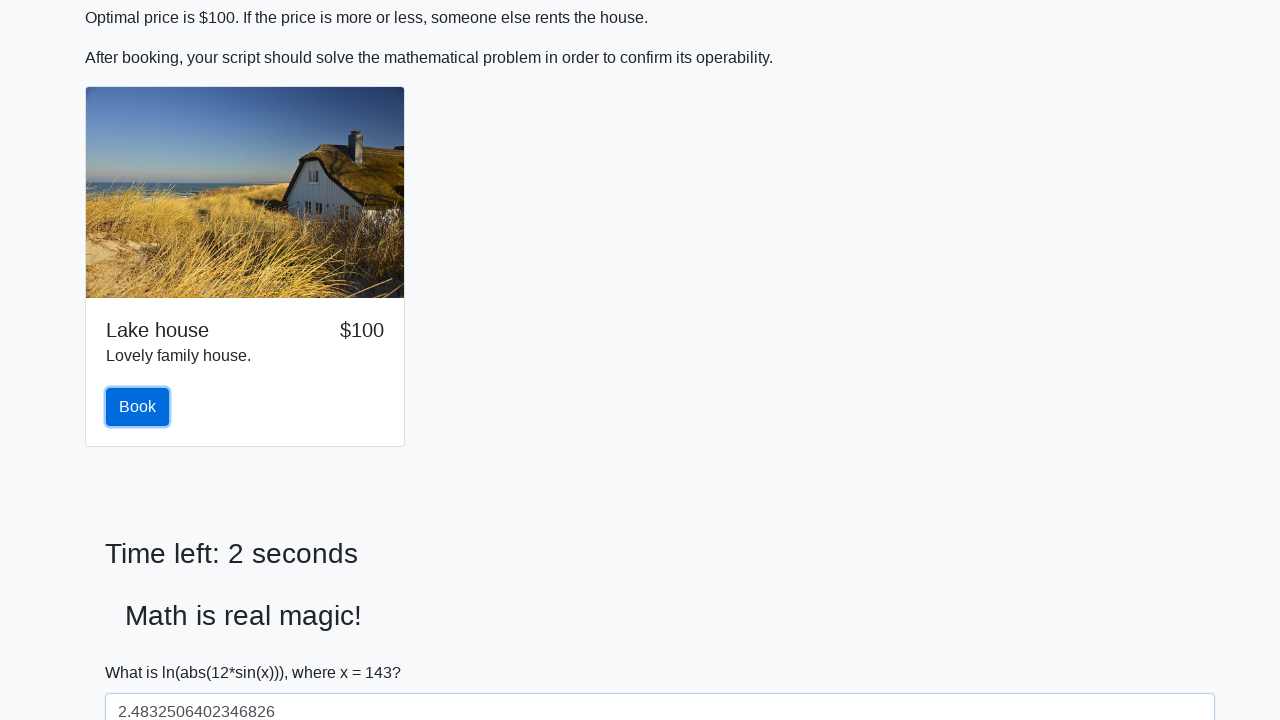

Clicked the solve/submit button at (143, 651) on #solve
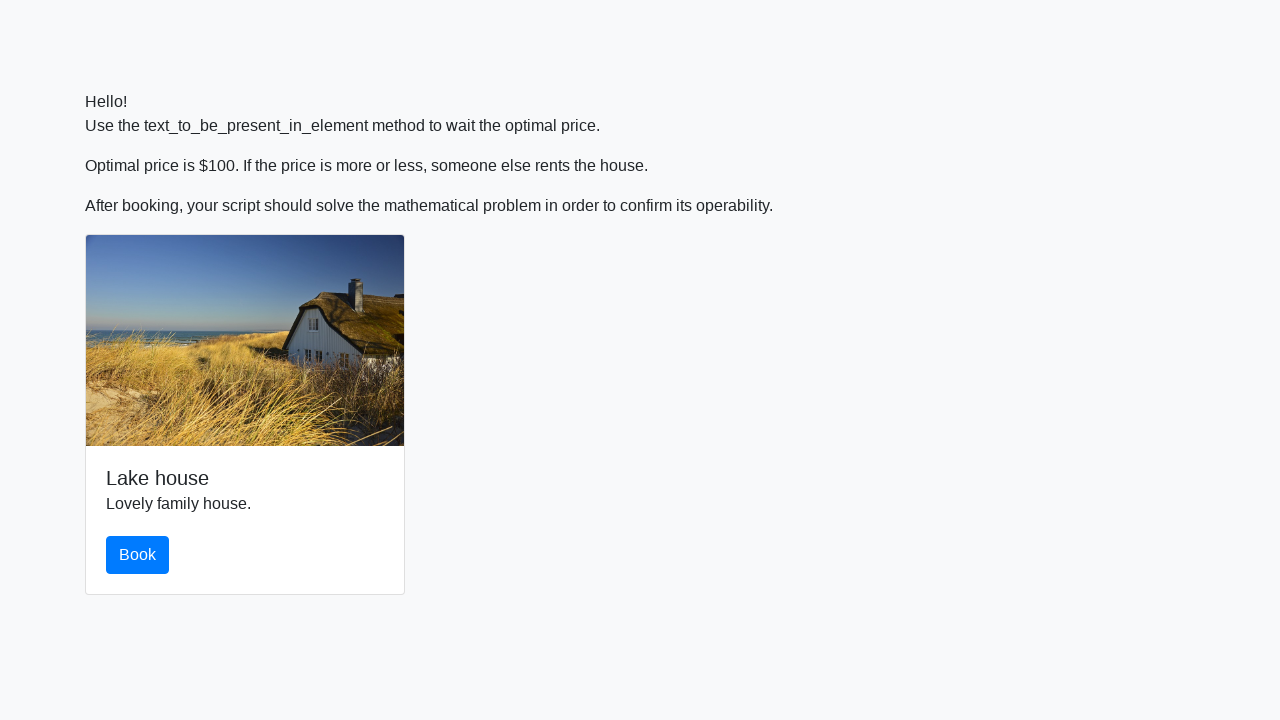

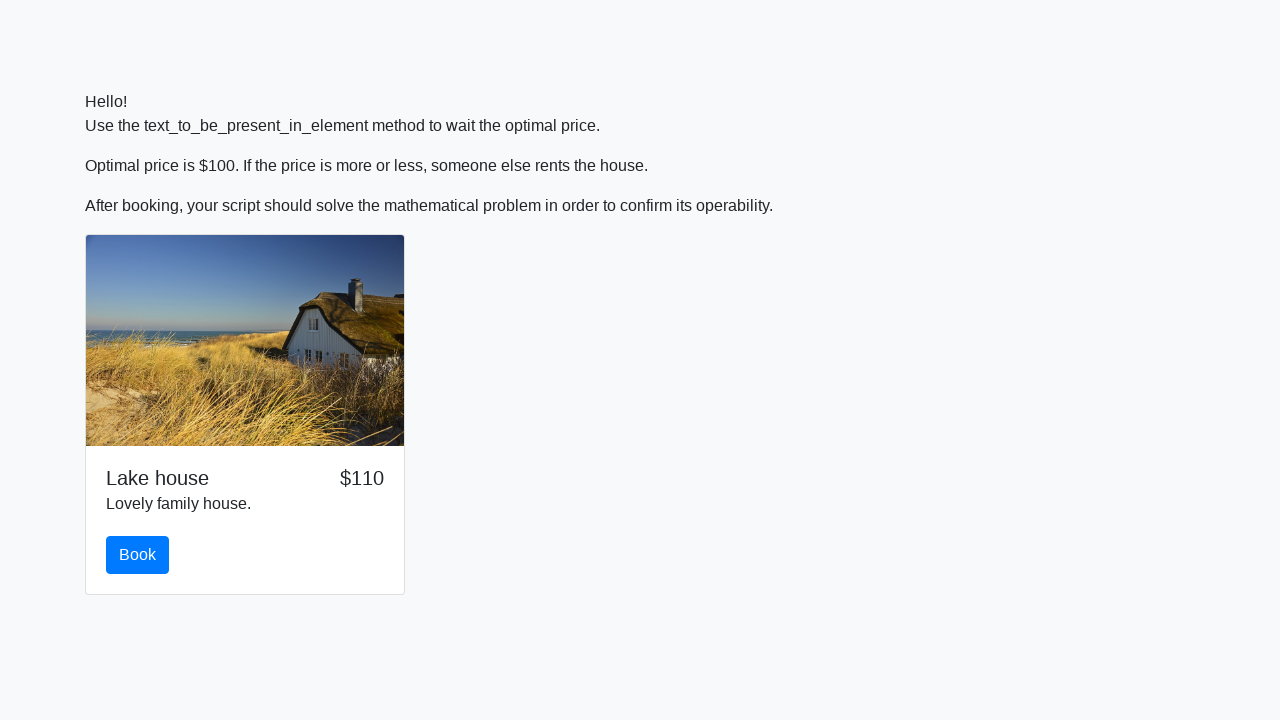